Tests AJAX functionality by clicking a button and waiting for dynamic content ("HELLO!" and "I'm late!") to appear on the page

Starting URL: https://v1.training-support.net/selenium/ajax

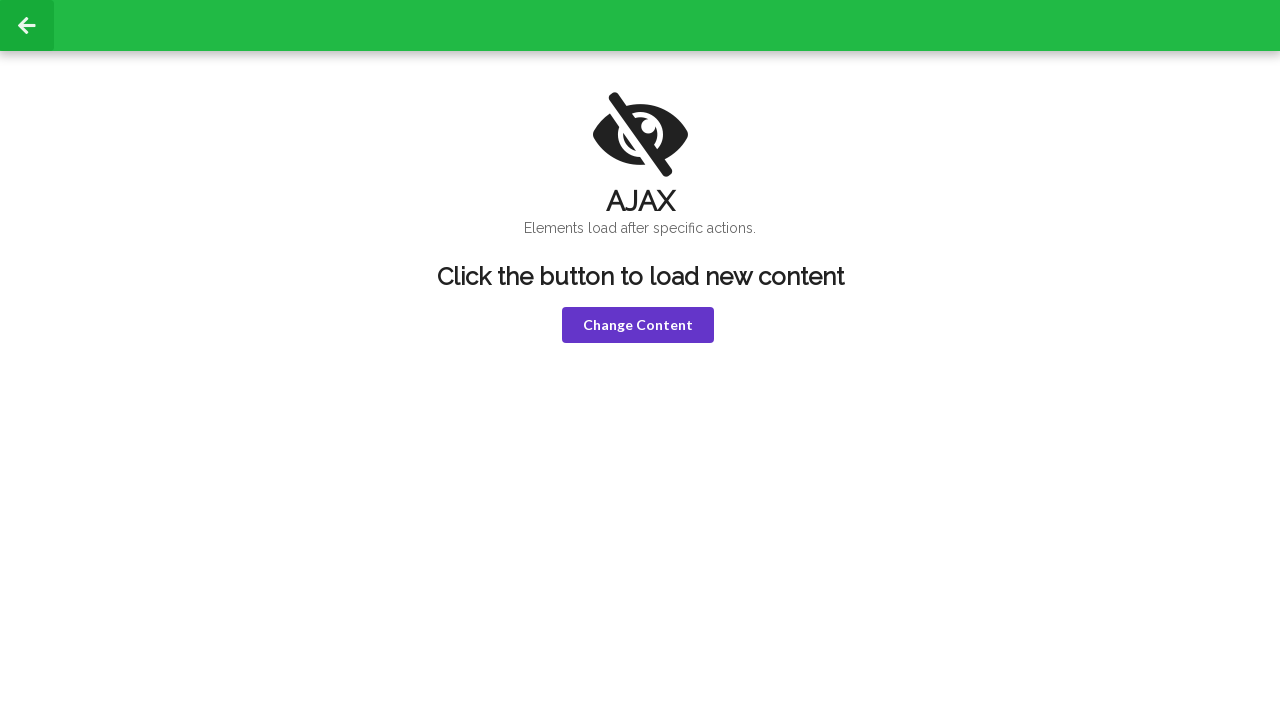

Clicked the 'Change Content' button at (638, 325) on button.violet
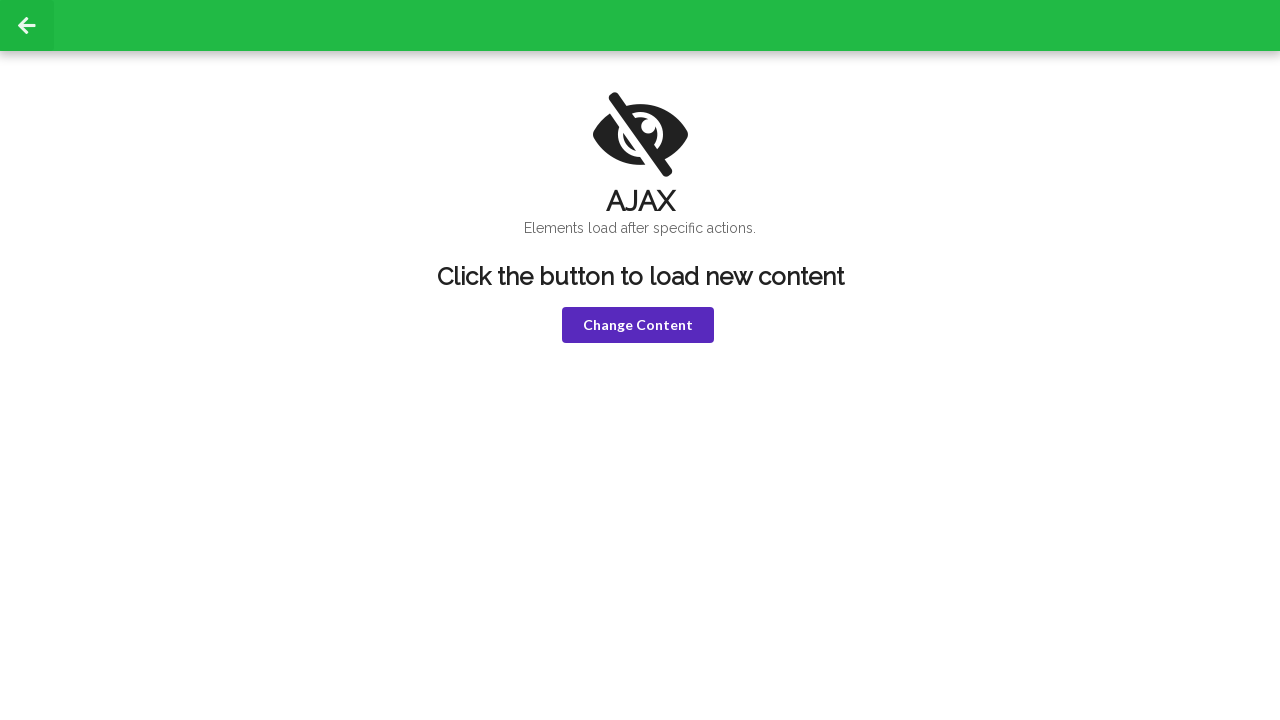

Waited for 'HELLO!' text to appear in h1 element
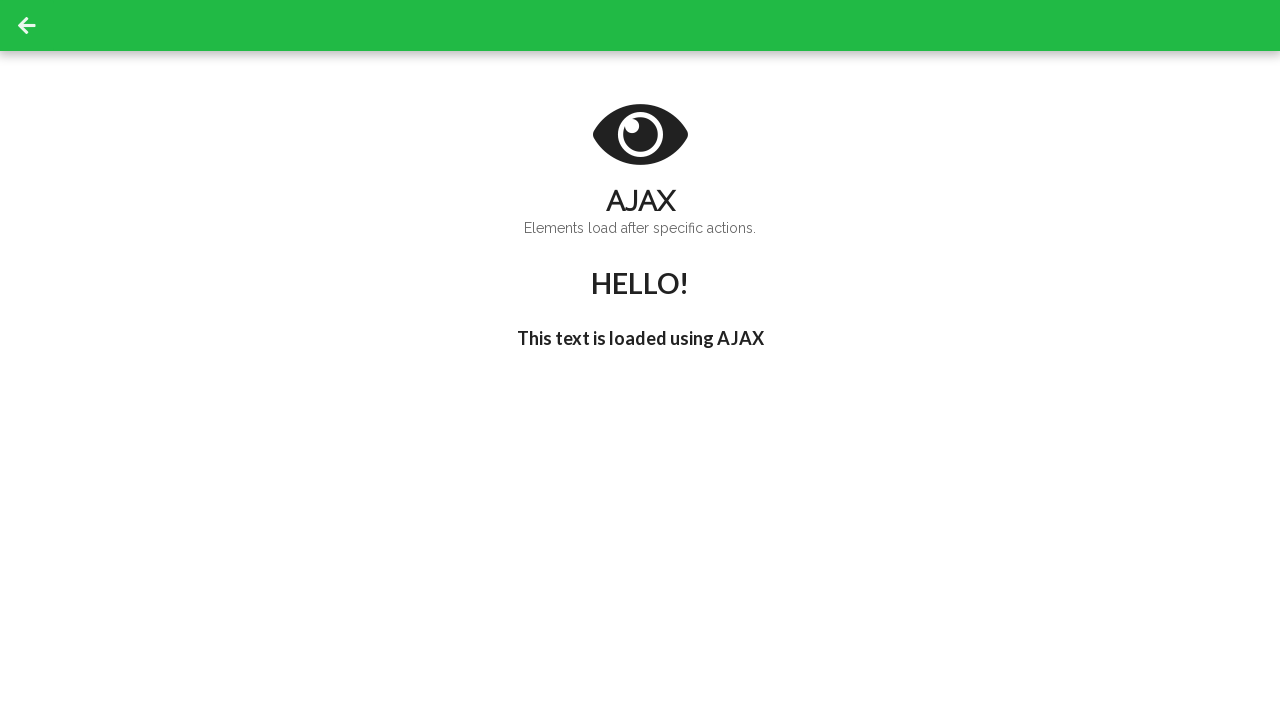

Waited for 'I'm late!' text to appear in h3 element
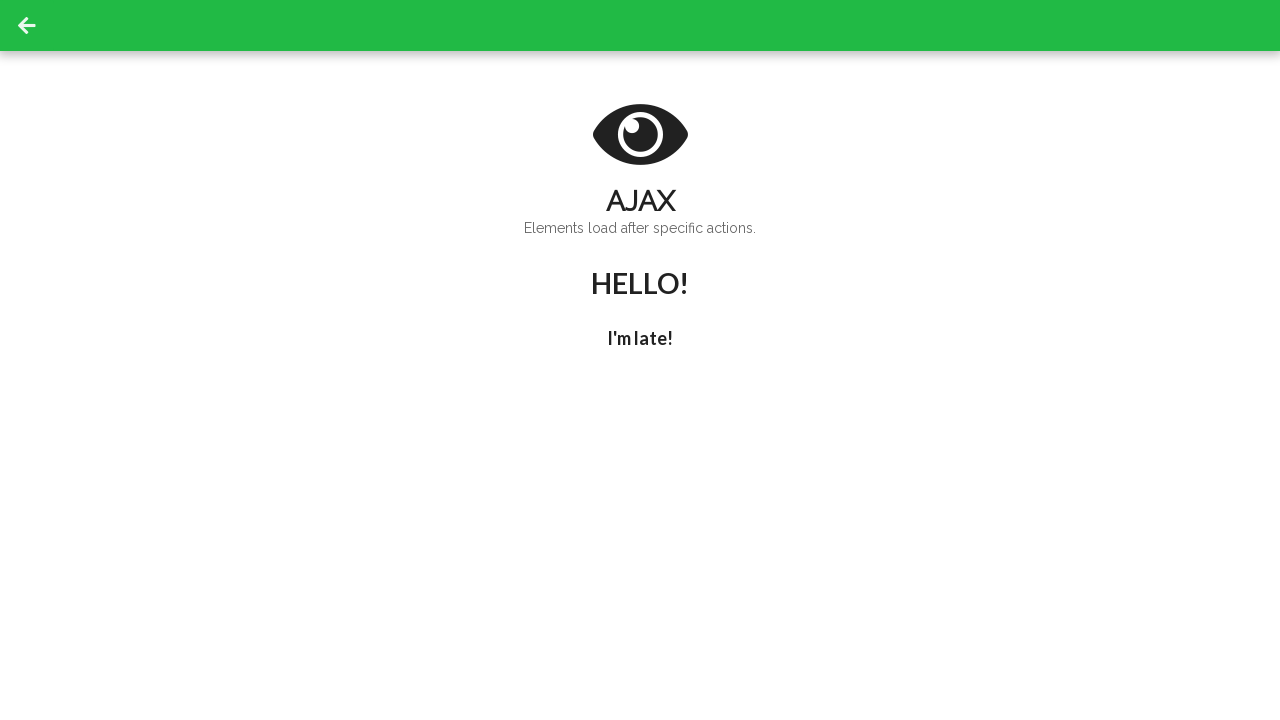

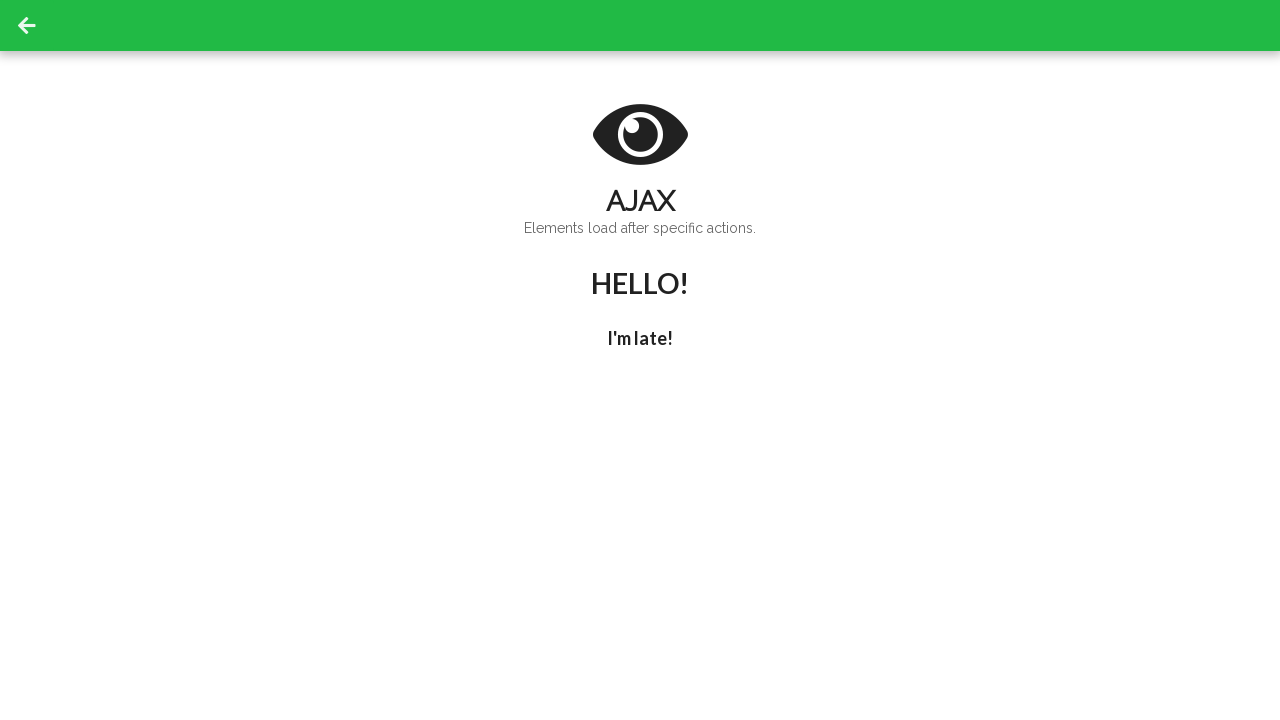